Navigates to the Lakme brand page on Nykaa and verifies that product listings are displayed on the page.

Starting URL: https://www.nykaa.com/brands/lakme/c/604?ptype=brand&id=604&root=brand_menu,top_brands,Lakme

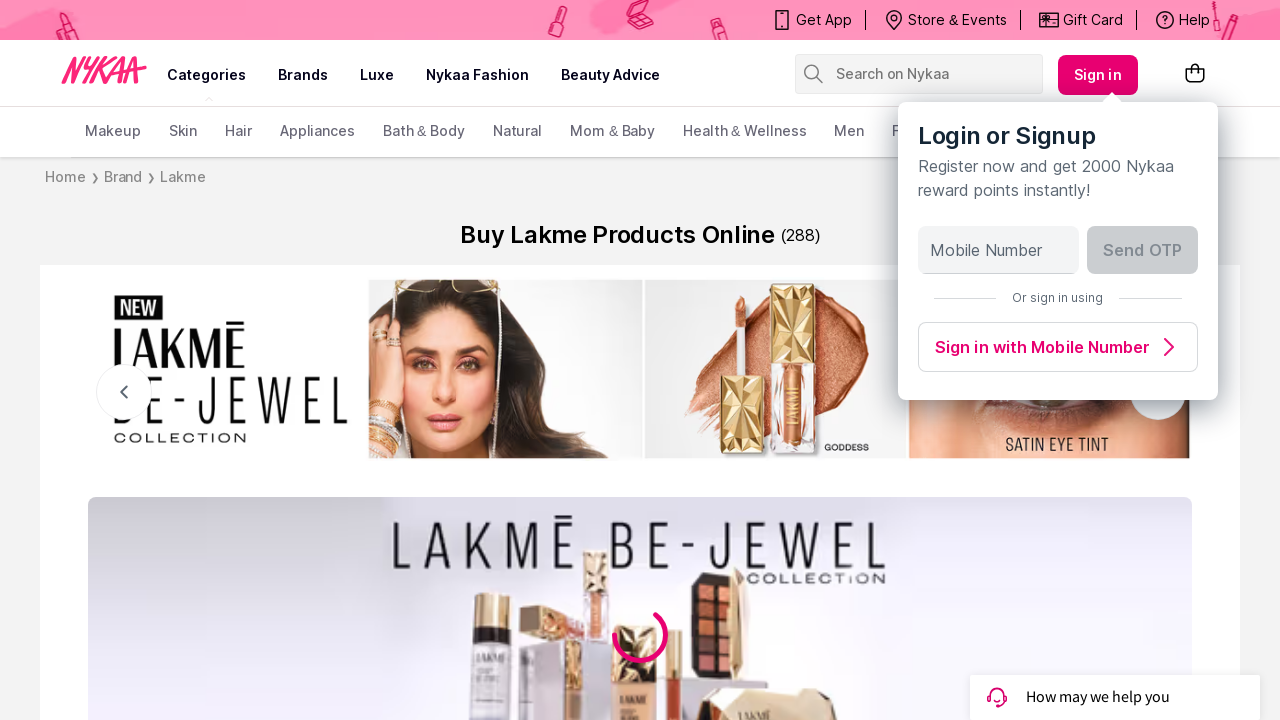

Product listings loaded on Lakme brand page
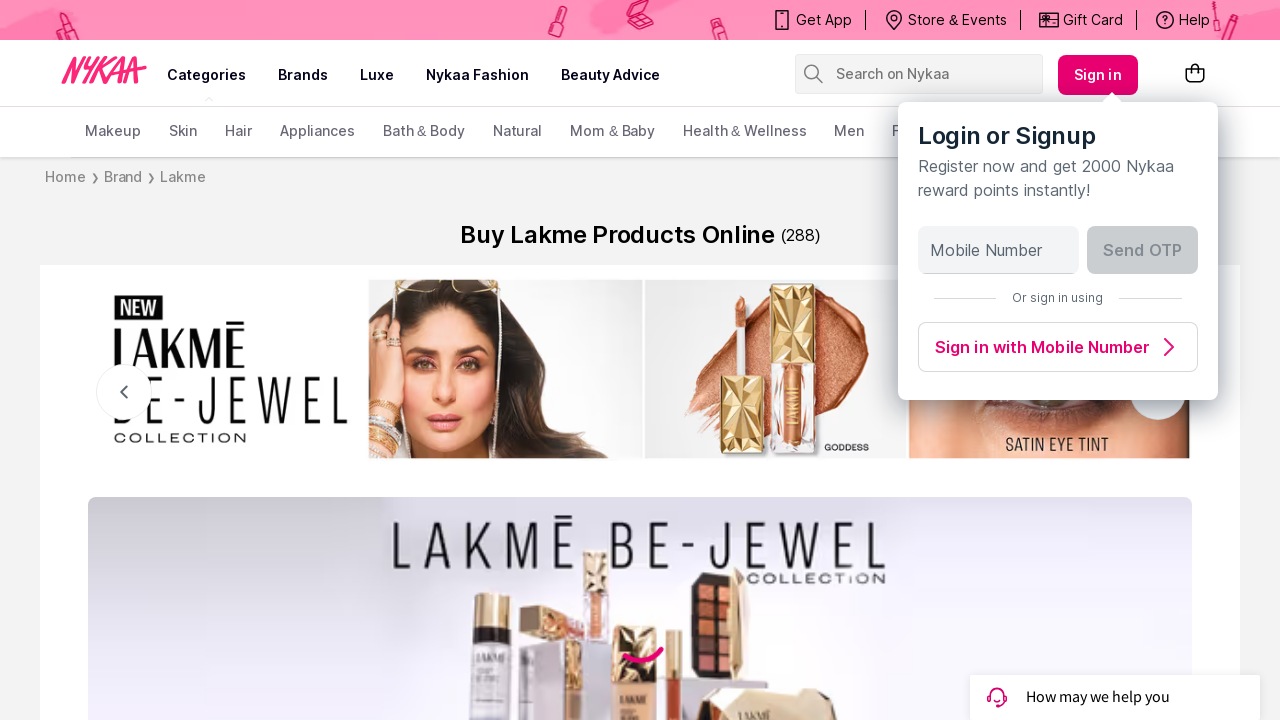

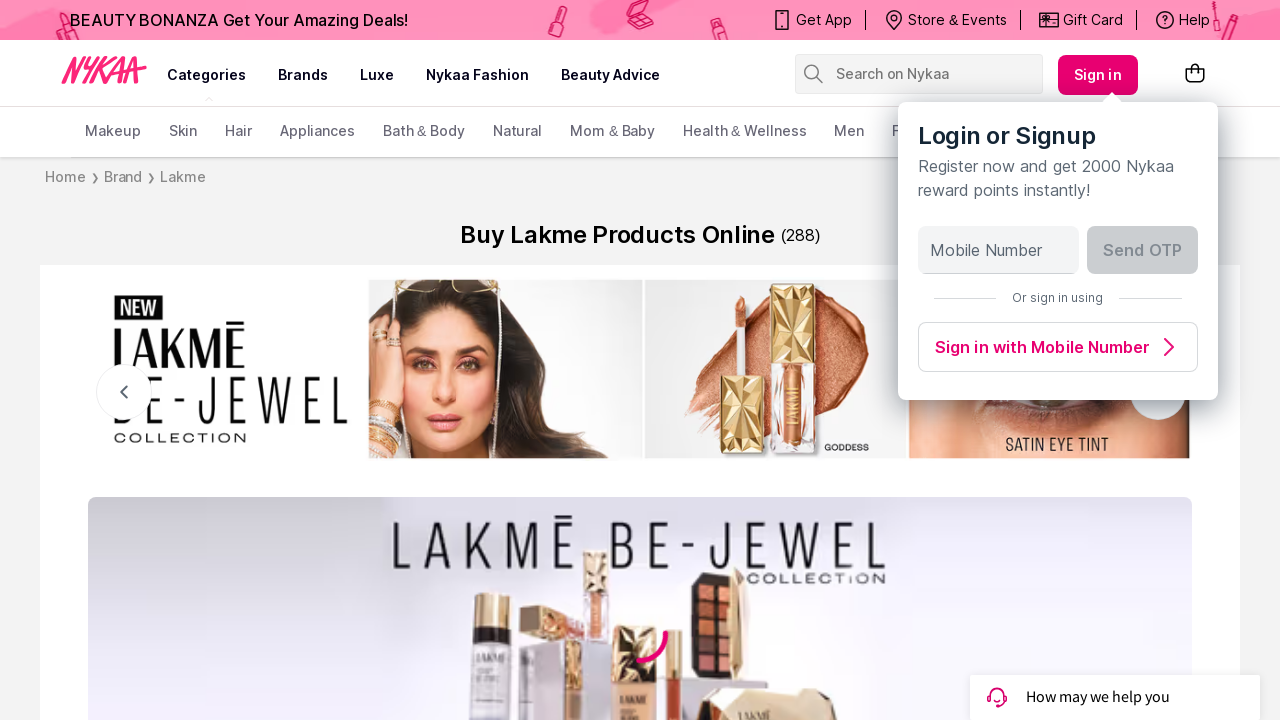